Tests drag and drop functionality on the jQuery UI droppable demo page by dragging a draggable element onto a droppable target.

Starting URL: http://jqueryui.com/resources/demos/droppable/default.html

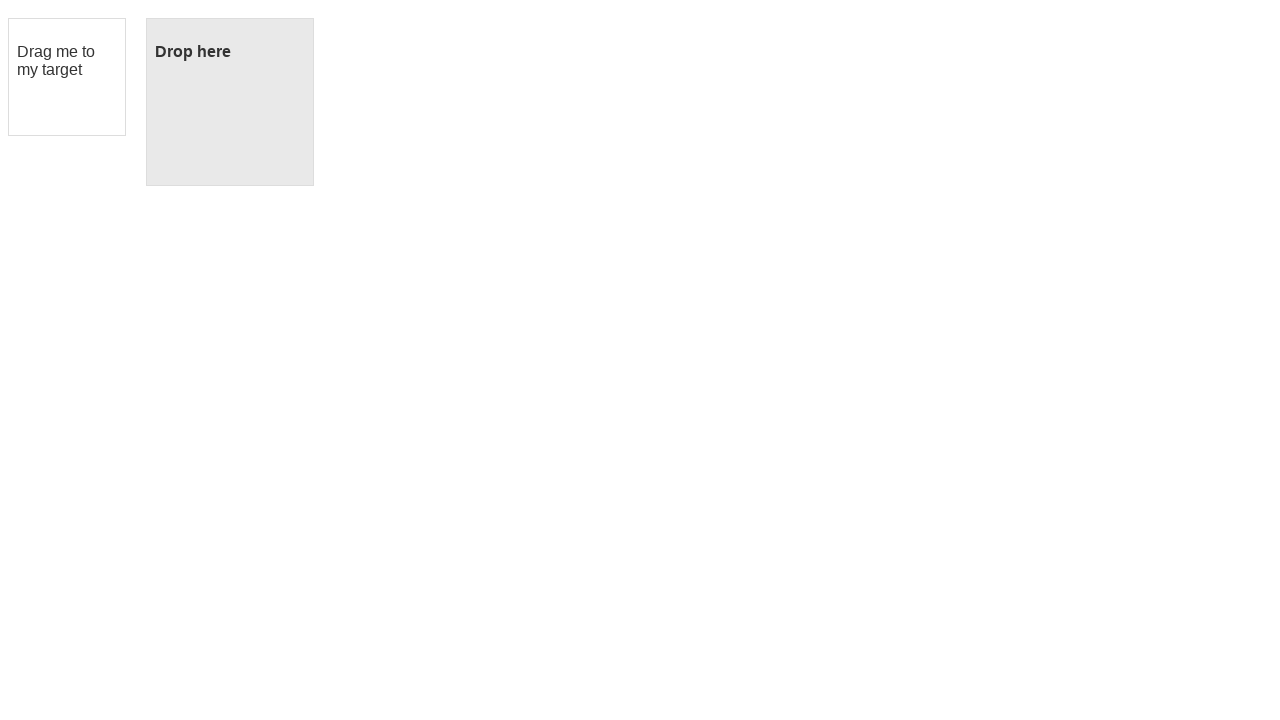

Waited for draggable element to be visible
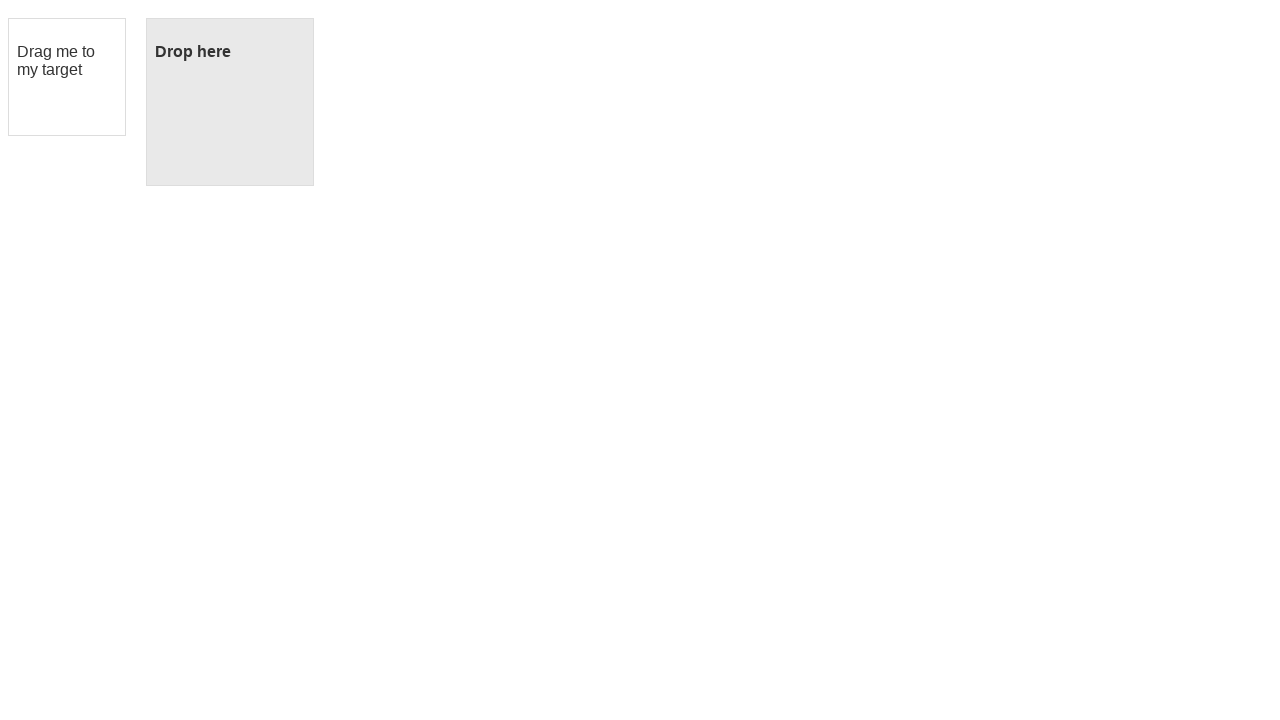

Waited for droppable target element to be visible
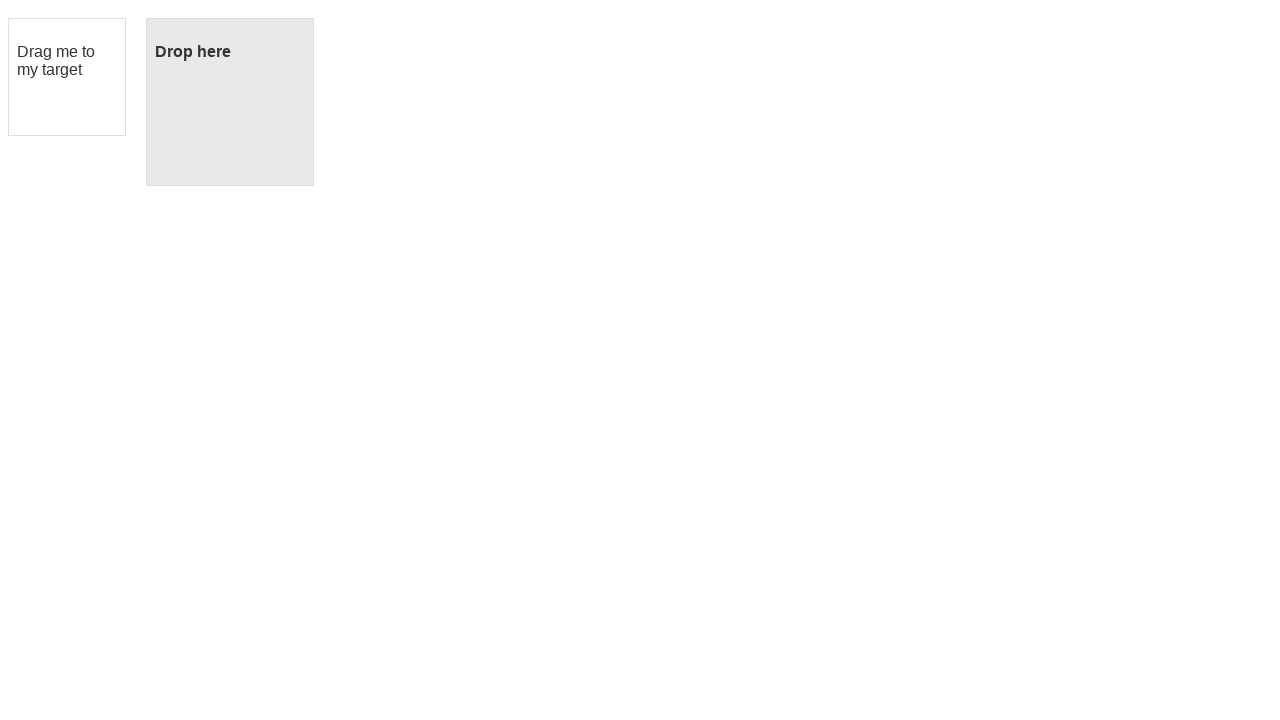

Located the draggable element
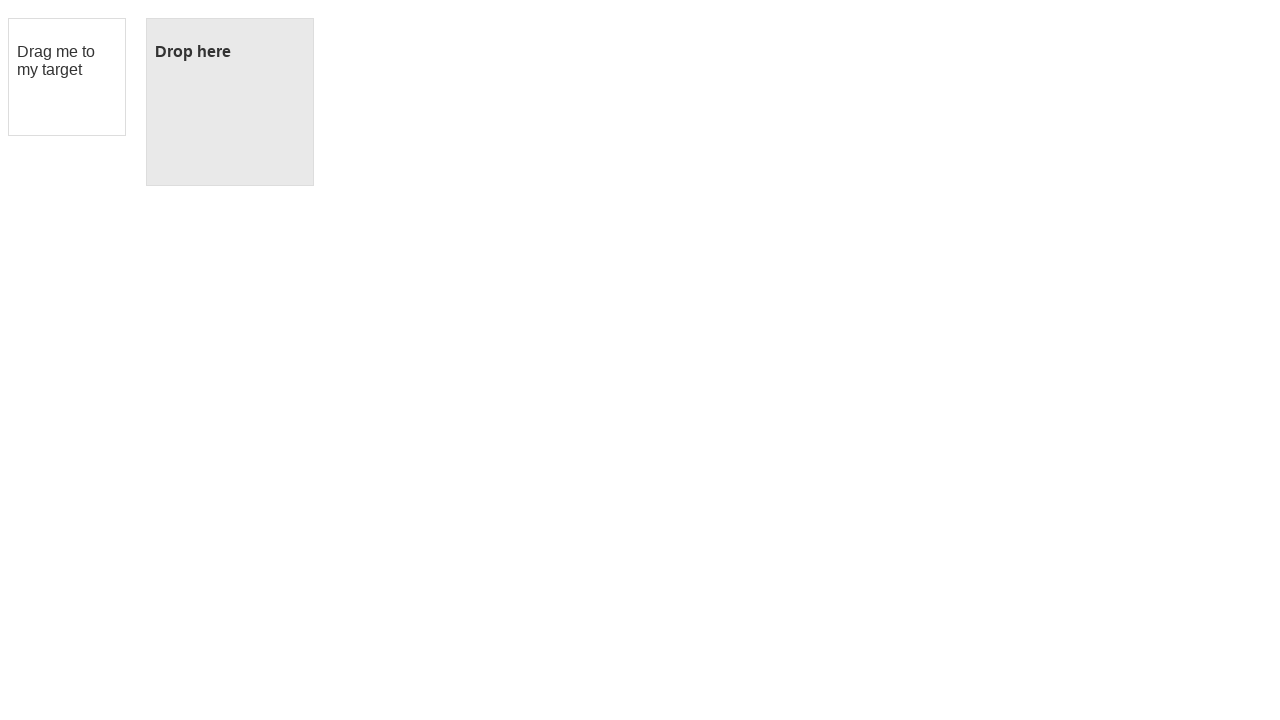

Located the droppable target element
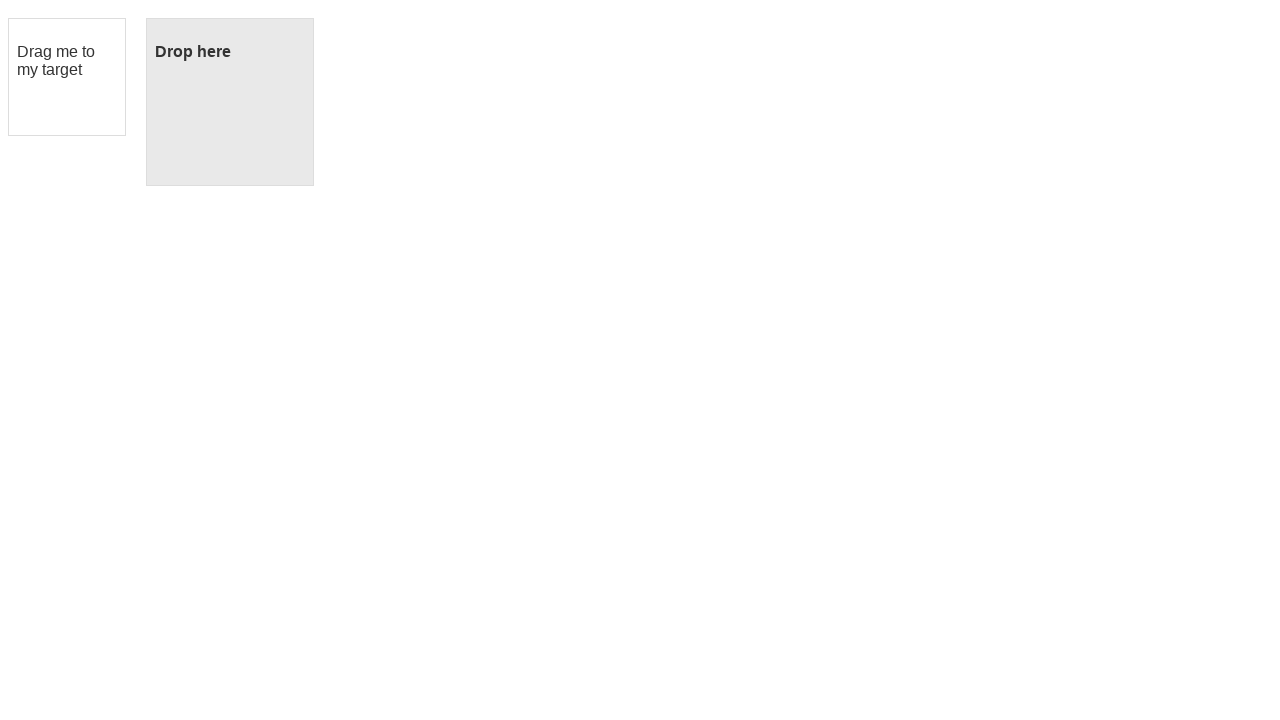

Dragged the draggable element onto the droppable target at (230, 102)
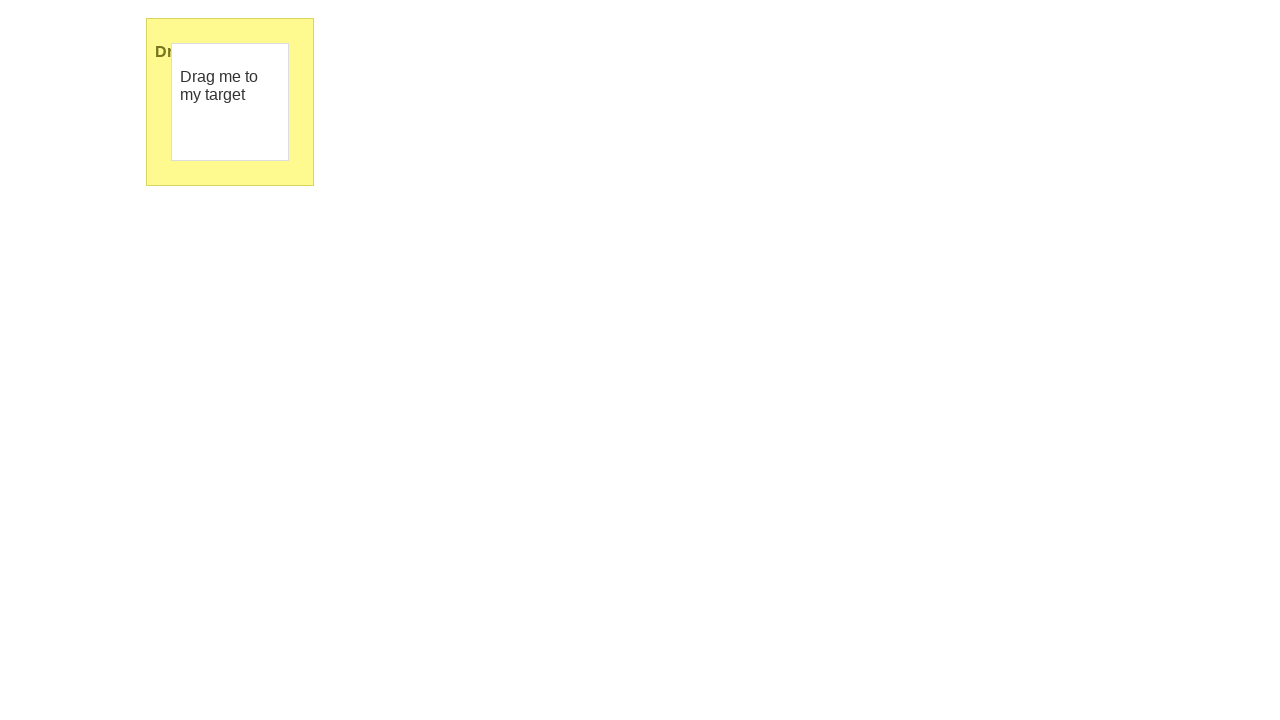

Verified that the drop was successful - droppable element now shows 'Dropped!' text
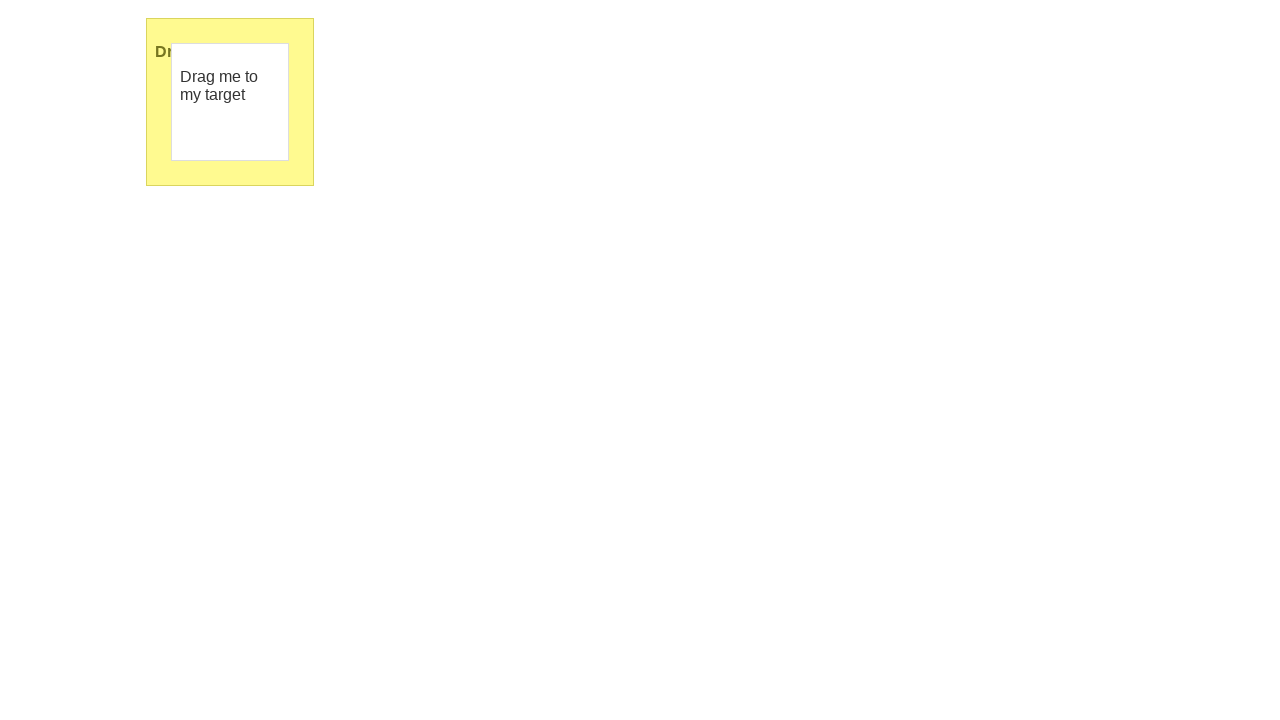

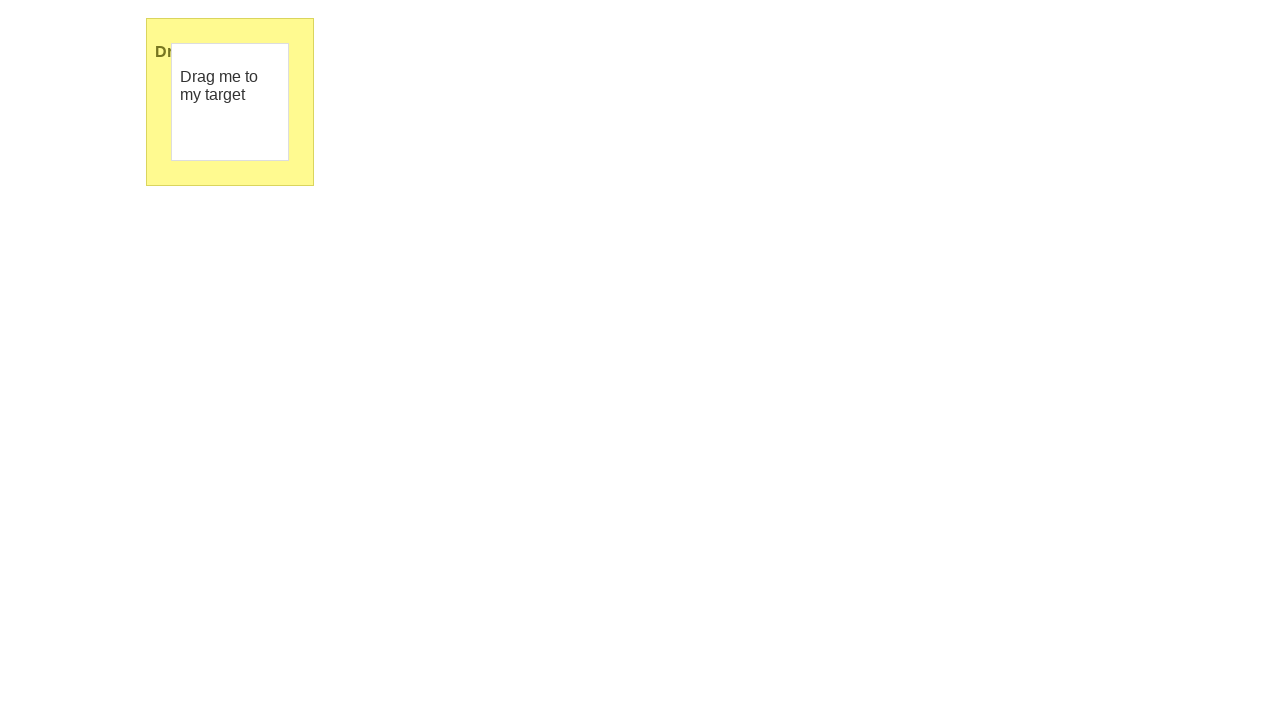